Tests interaction with an SVG map of India by locating all state path elements and clicking on the Tripura state

Starting URL: https://www.amcharts.com/svg-maps/?map=india

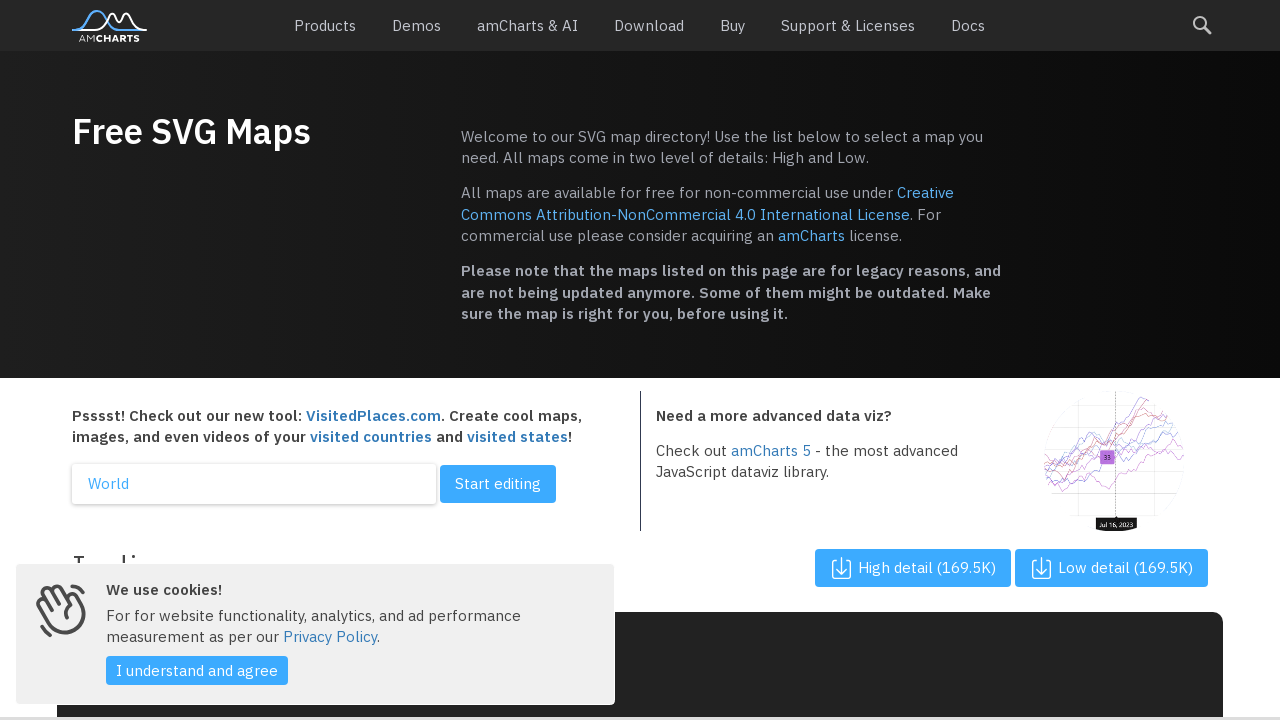

SVG map loaded successfully
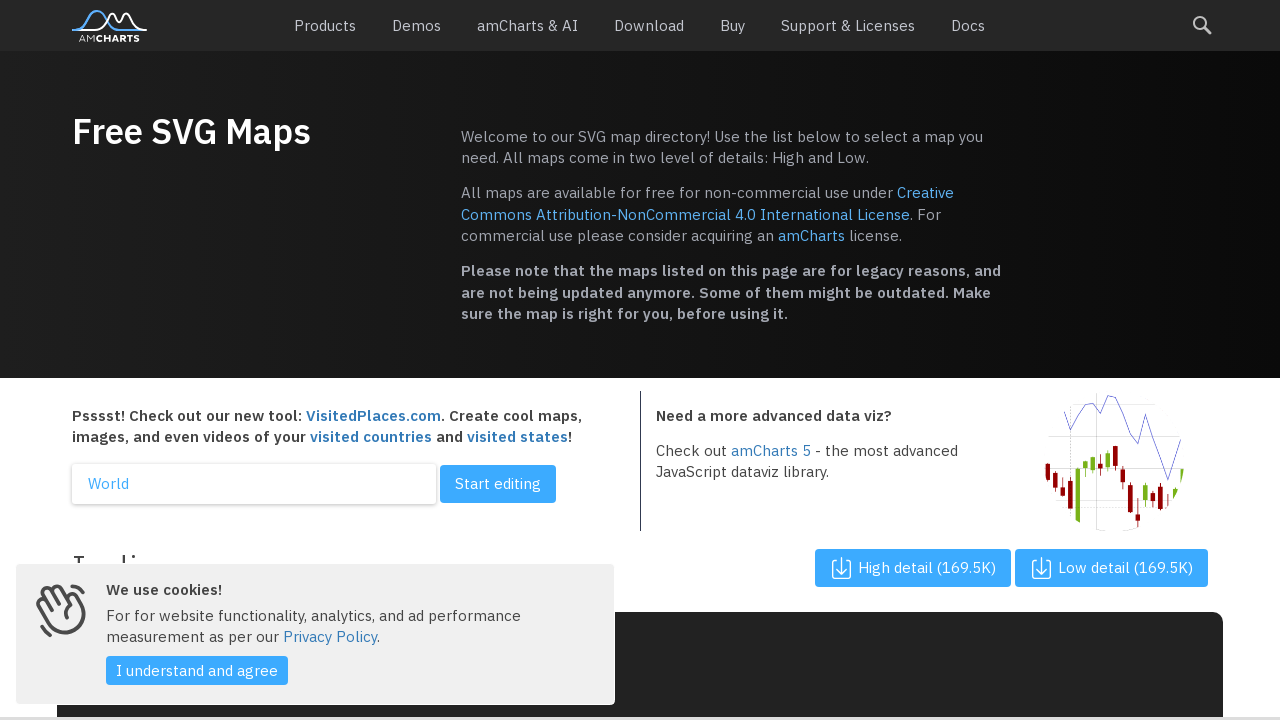

Located all state path elements in SVG map
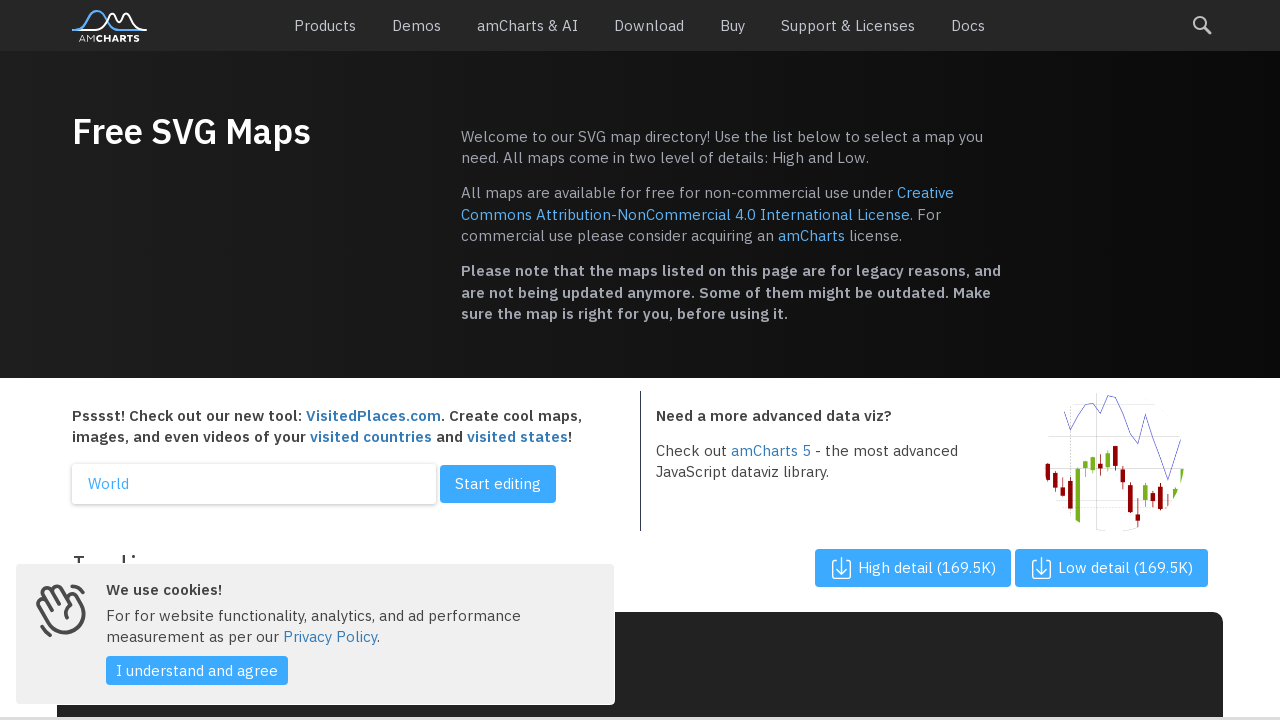

Found 0 state path elements in the map
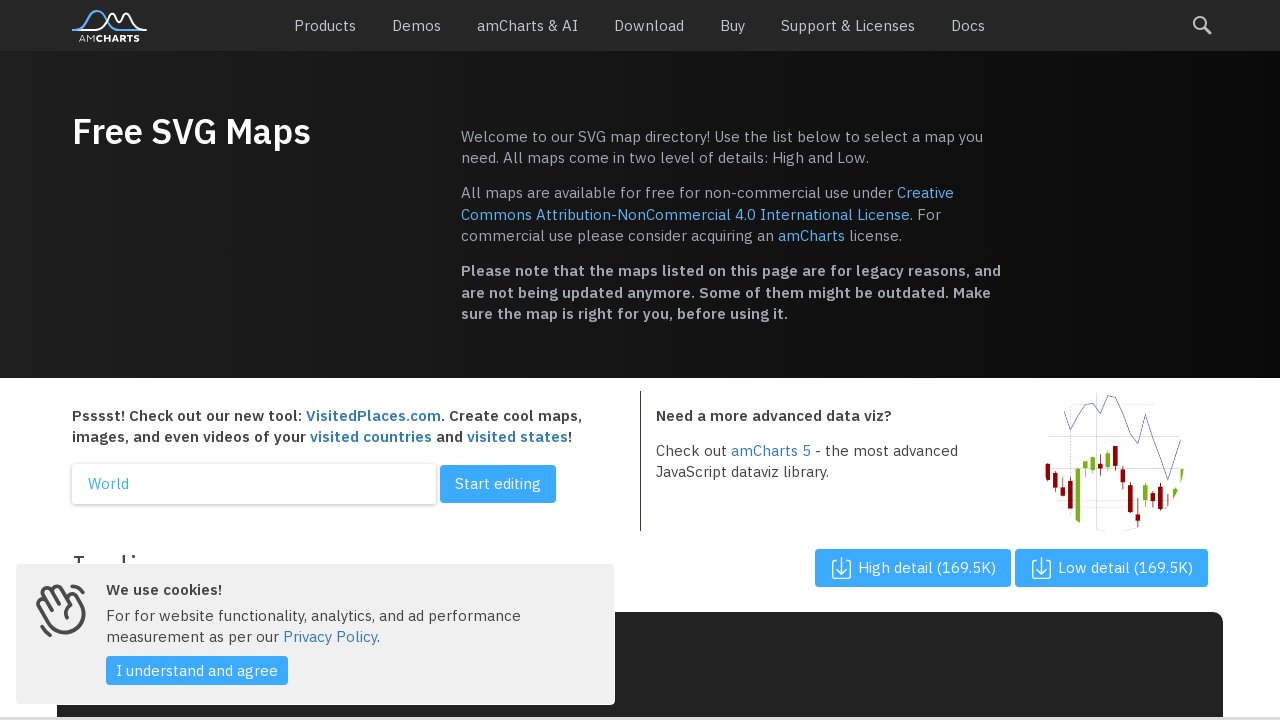

Waited 2 seconds for UI response after clicking Tripura
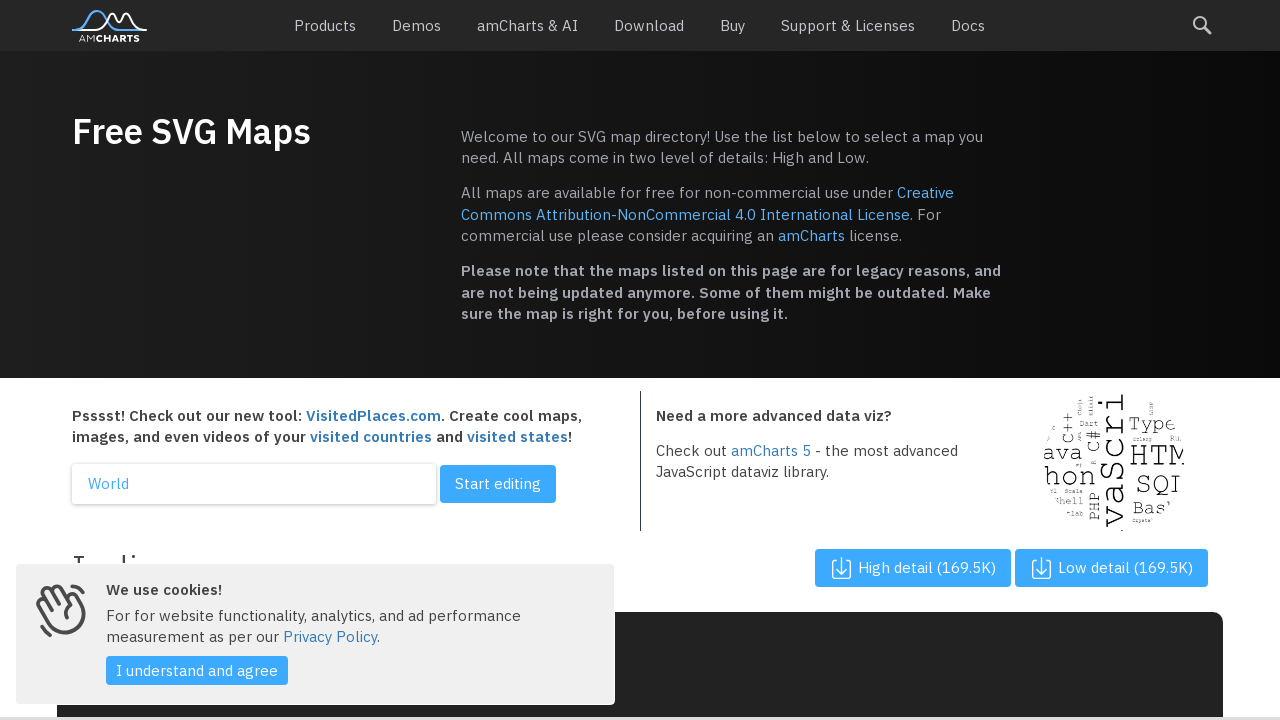

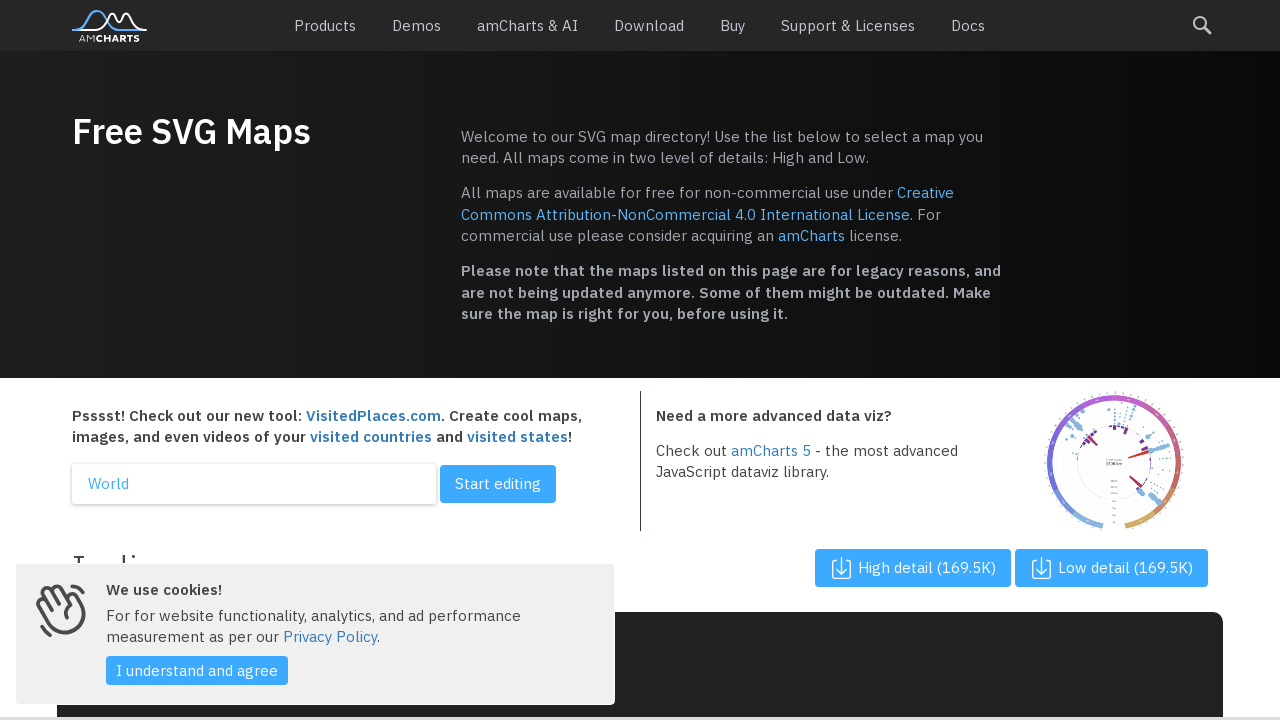